Navigates to Python.org website and verifies that "Python" appears in the page title

Starting URL: http://www.python.org

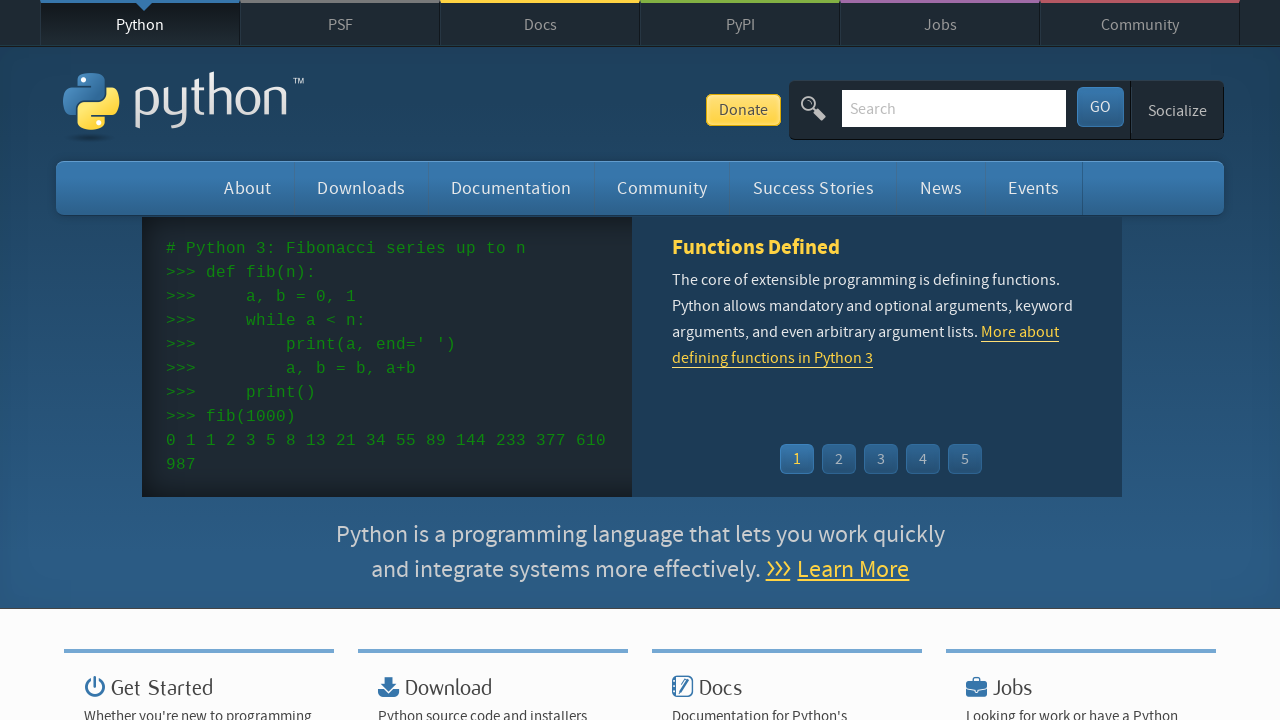

Navigated to Python.org website
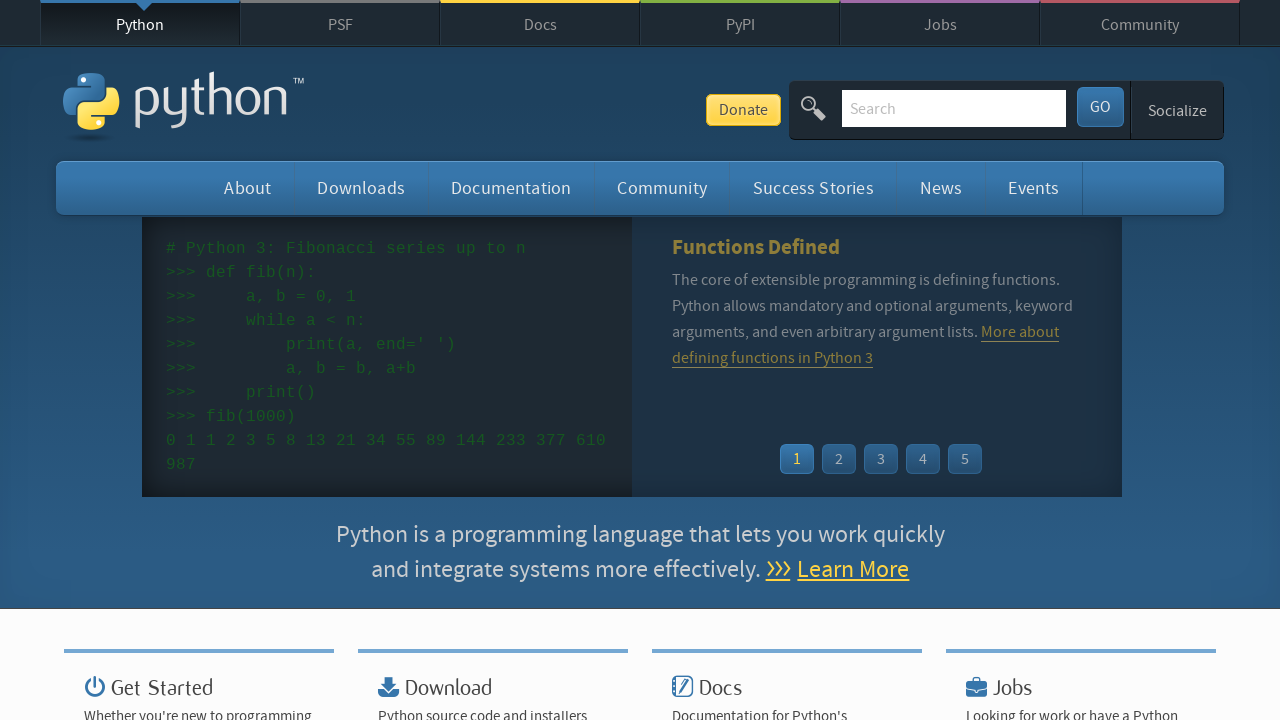

Verified that 'Python' appears in the page title
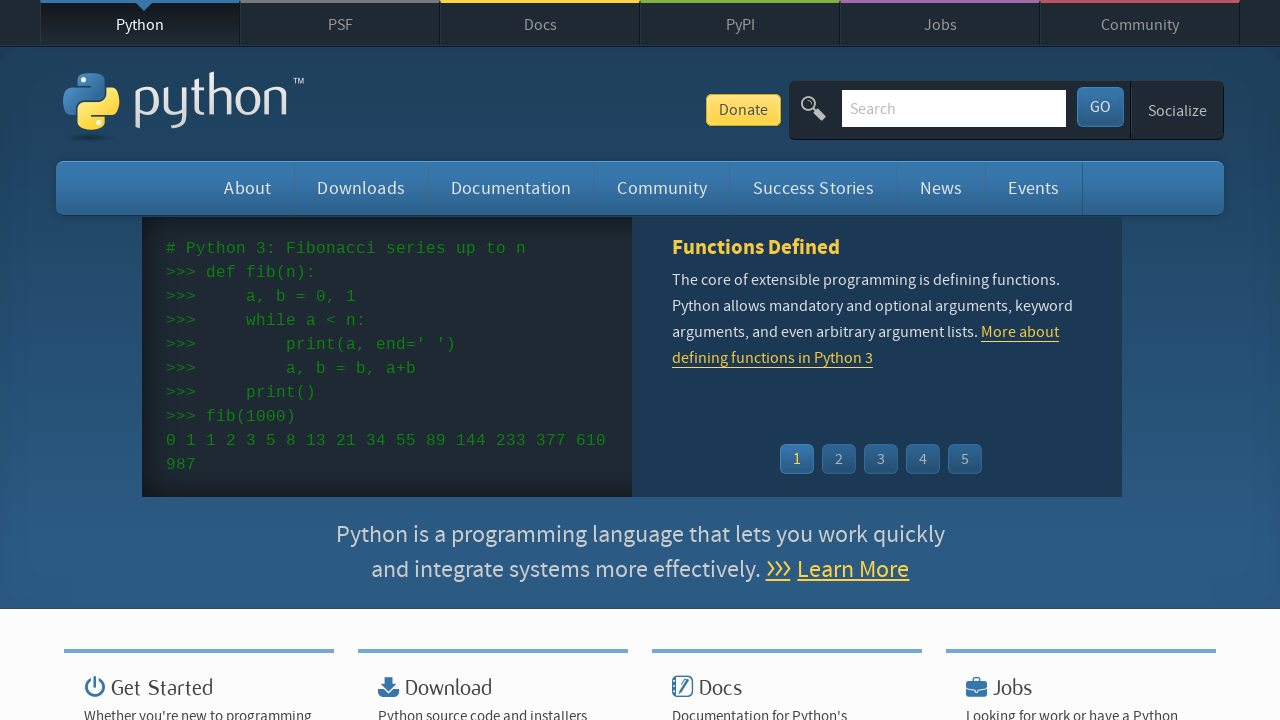

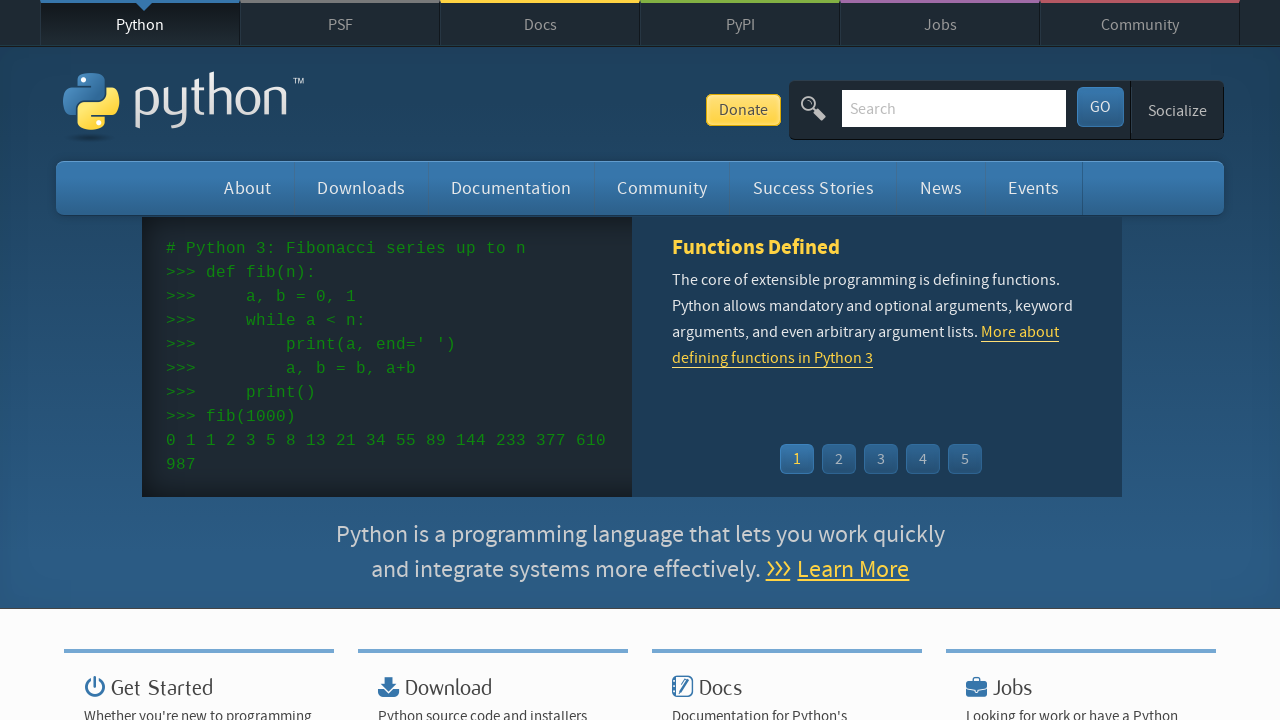